Tests clicking edit and delete links in a table row and verifying URL changes

Starting URL: https://the-internet.herokuapp.com/tables

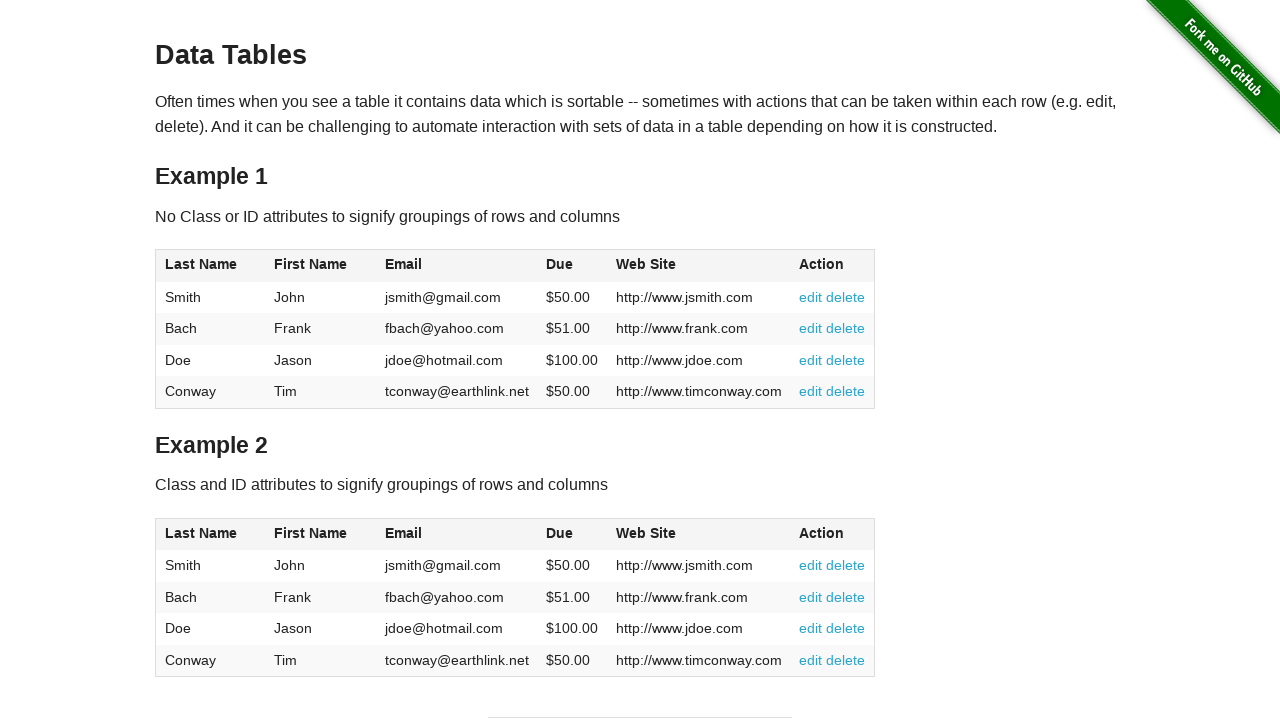

Clicked edit link in first table row at (811, 297) on #table1>tbody>tr:nth-child(1)>td:nth-child(6)>a:nth-child(1)
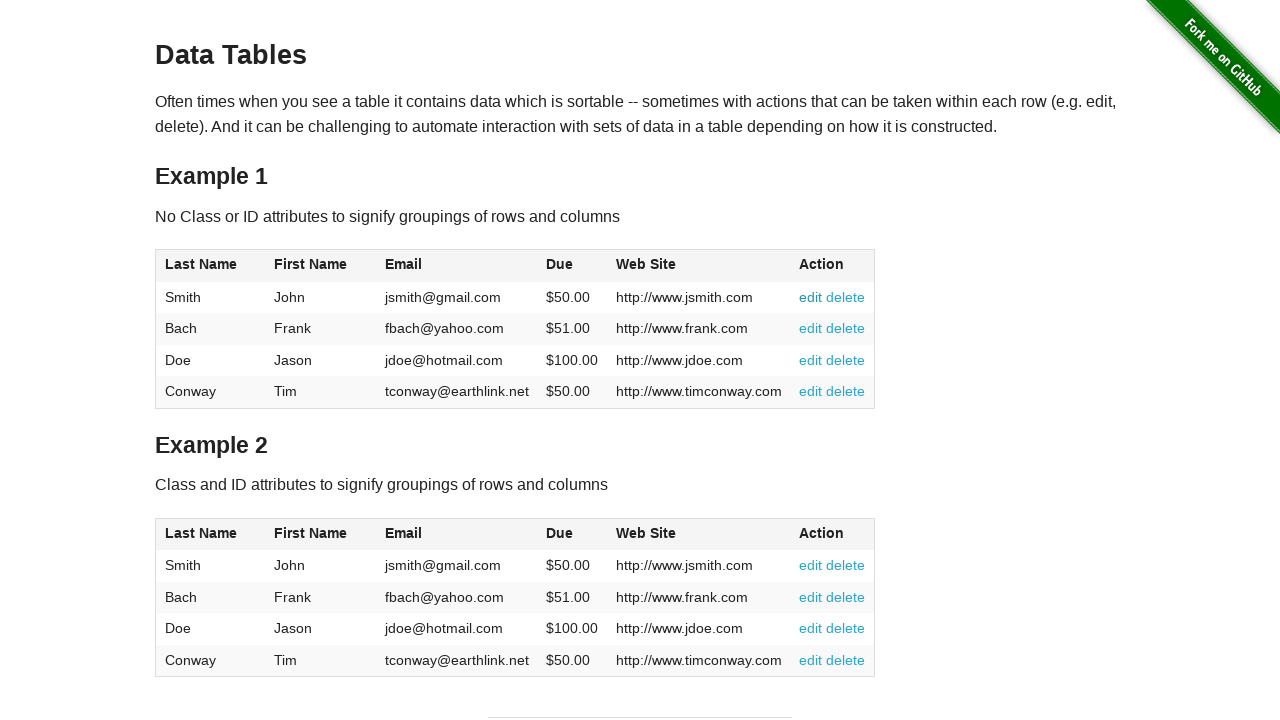

Verified URL ends with #edit
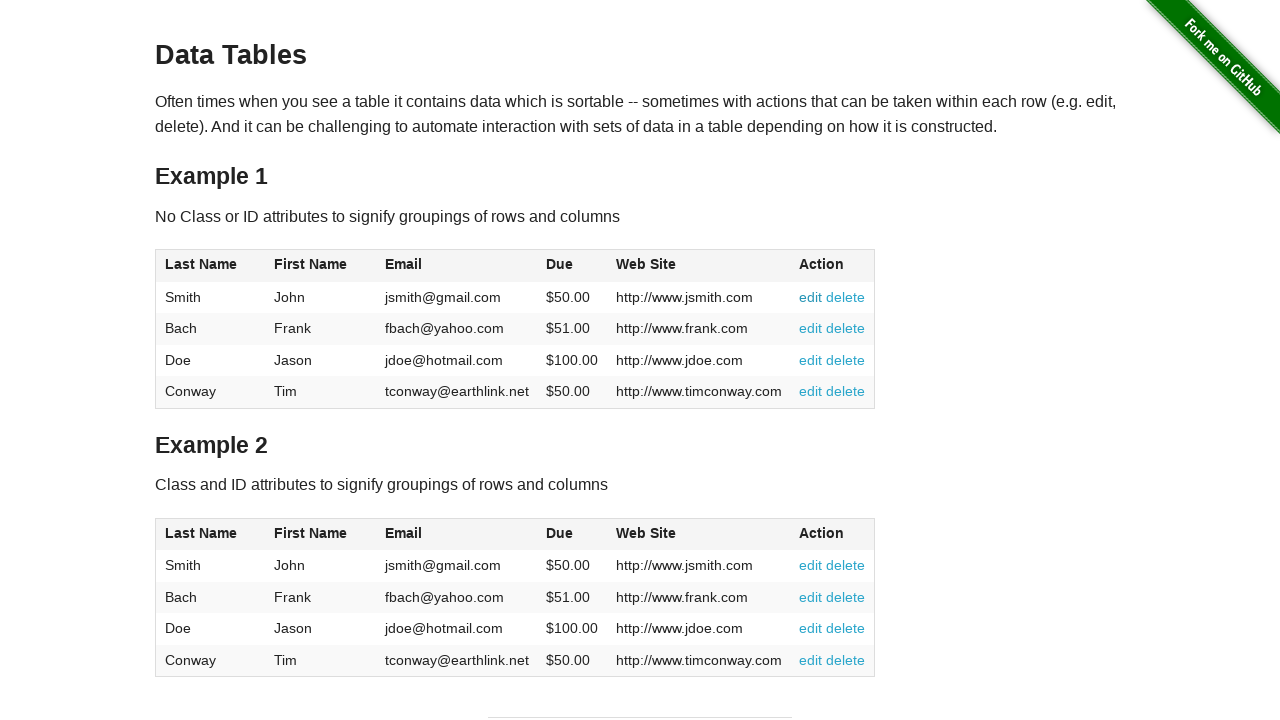

Clicked delete link in first table row at (846, 297) on #table1>tbody>tr:nth-child(1)>td:nth-child(6)>a:nth-child(2)
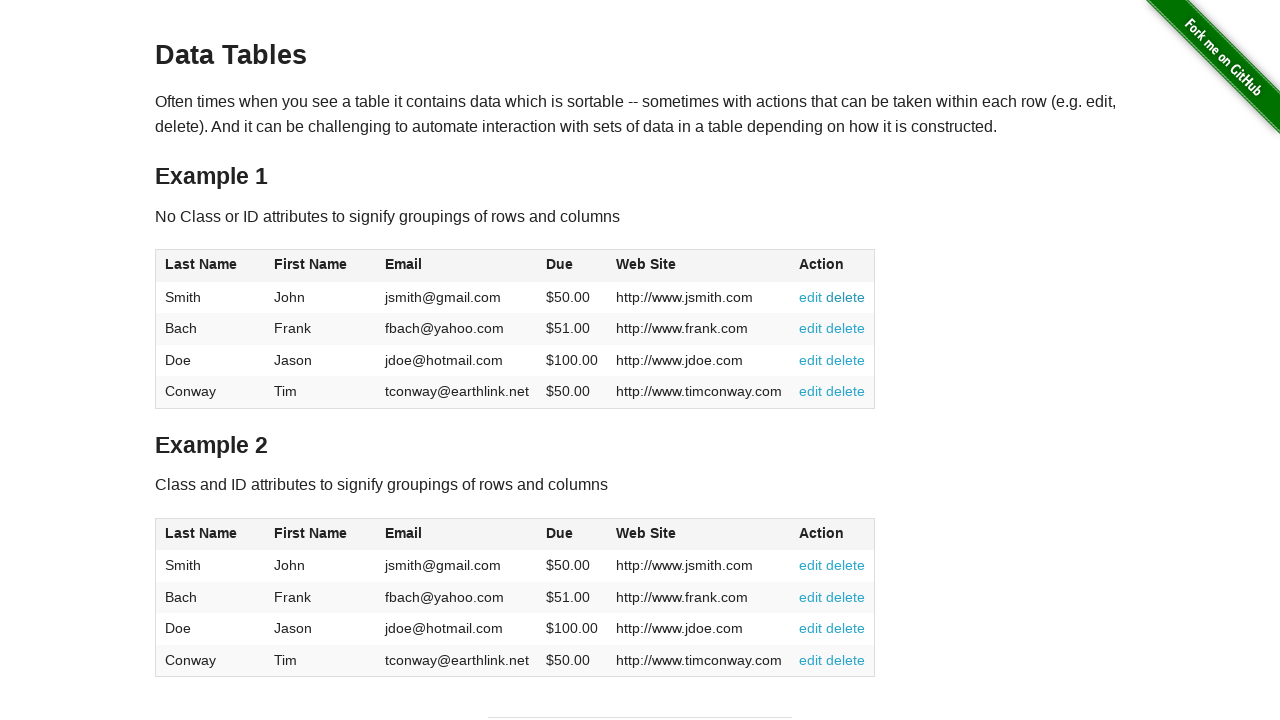

Verified URL ends with #delete
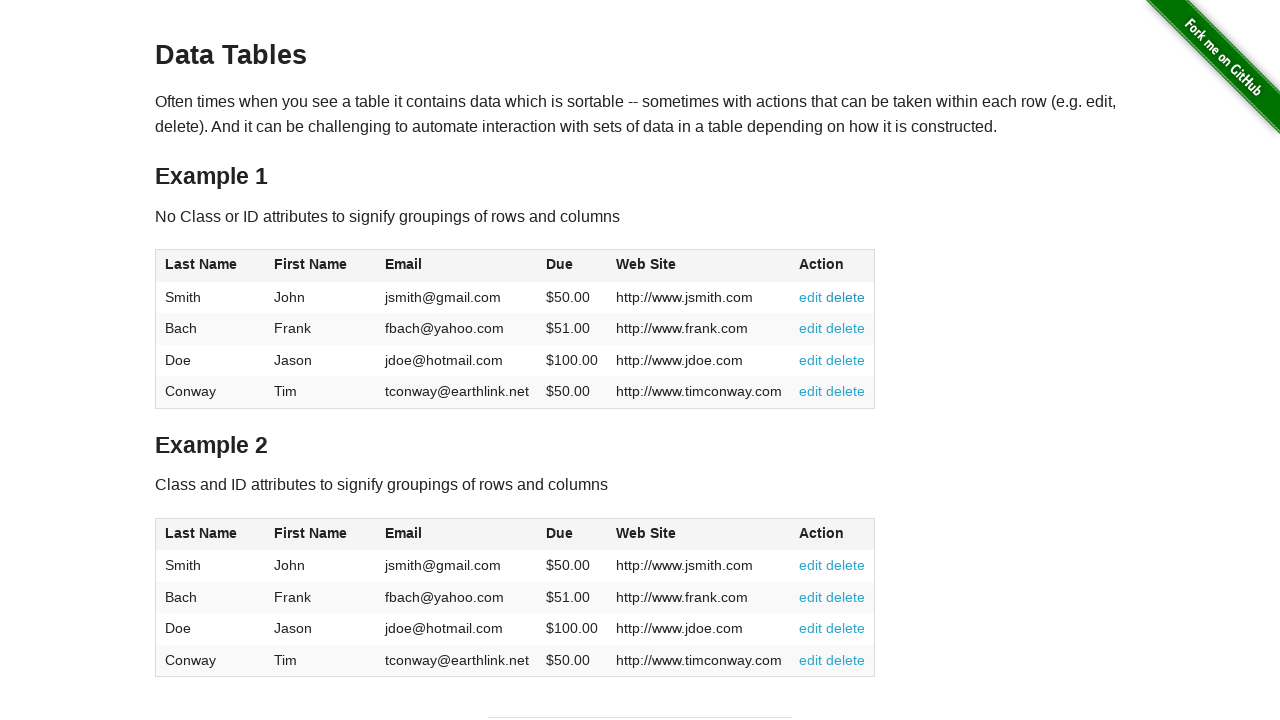

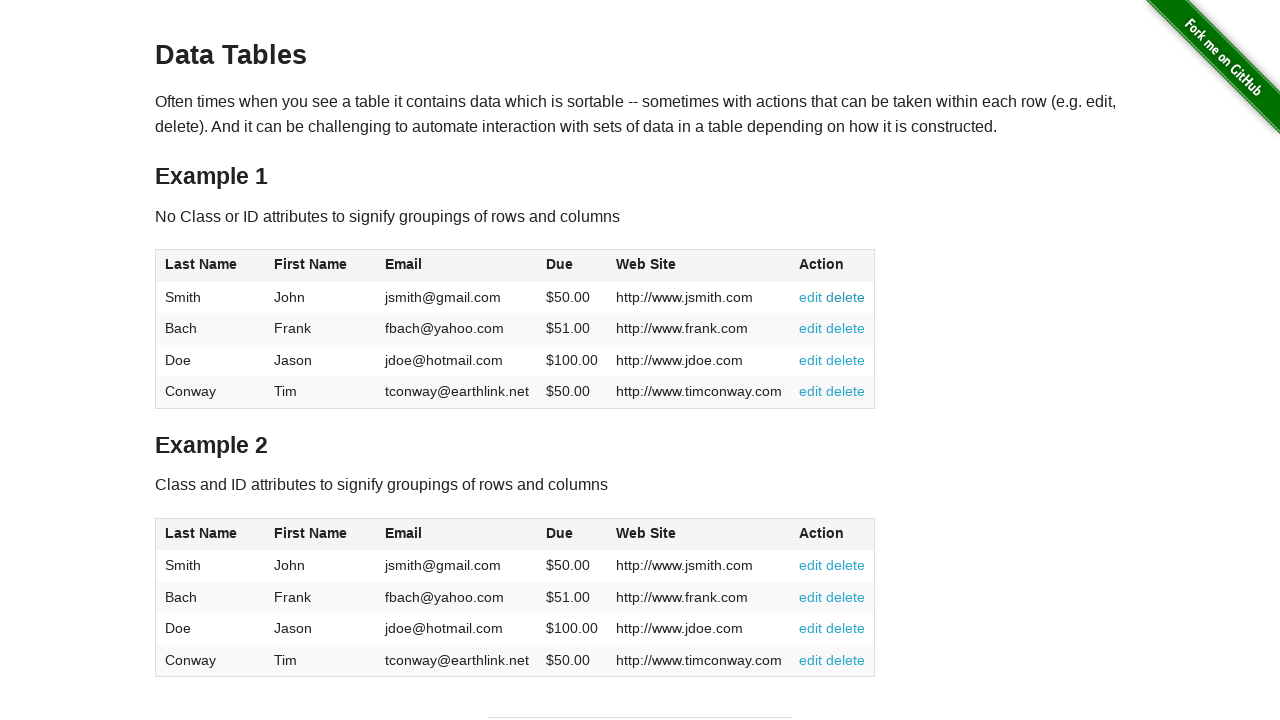